Navigates to Form Authentication page and verifies the login form title text

Starting URL: https://the-internet.herokuapp.com/

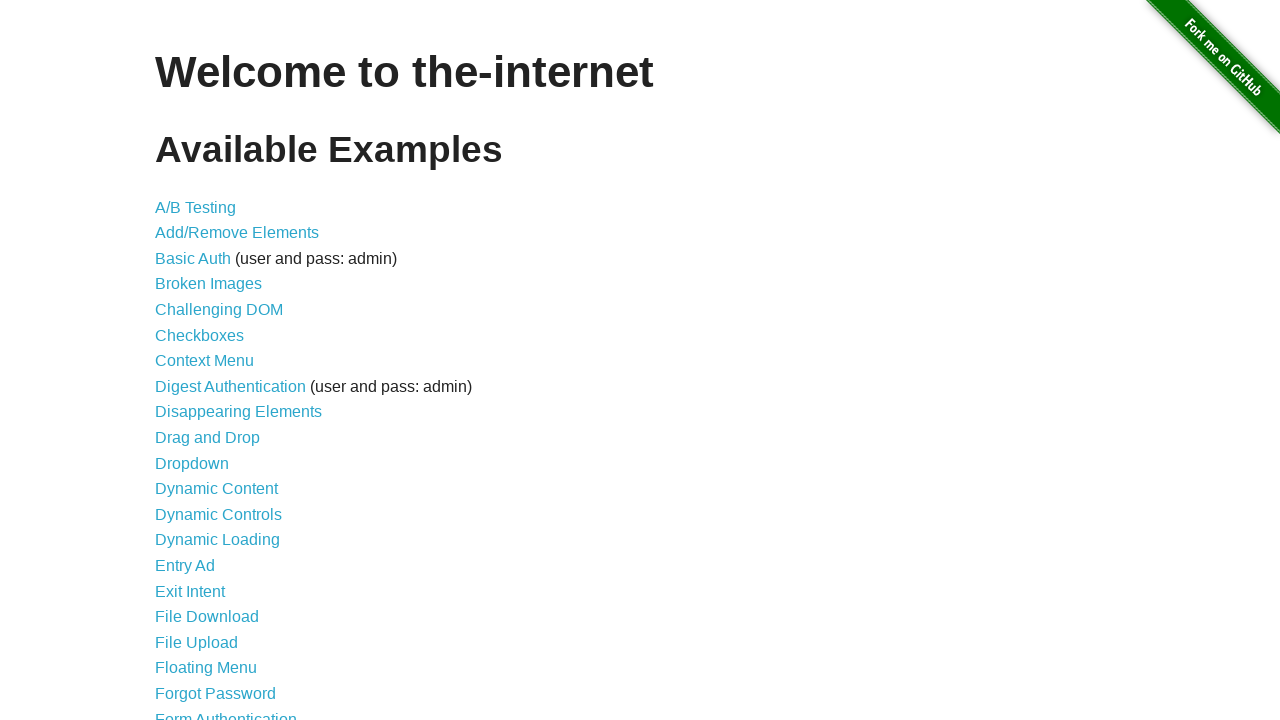

Clicked on Form Authentication link at (226, 712) on text=Form Authentication
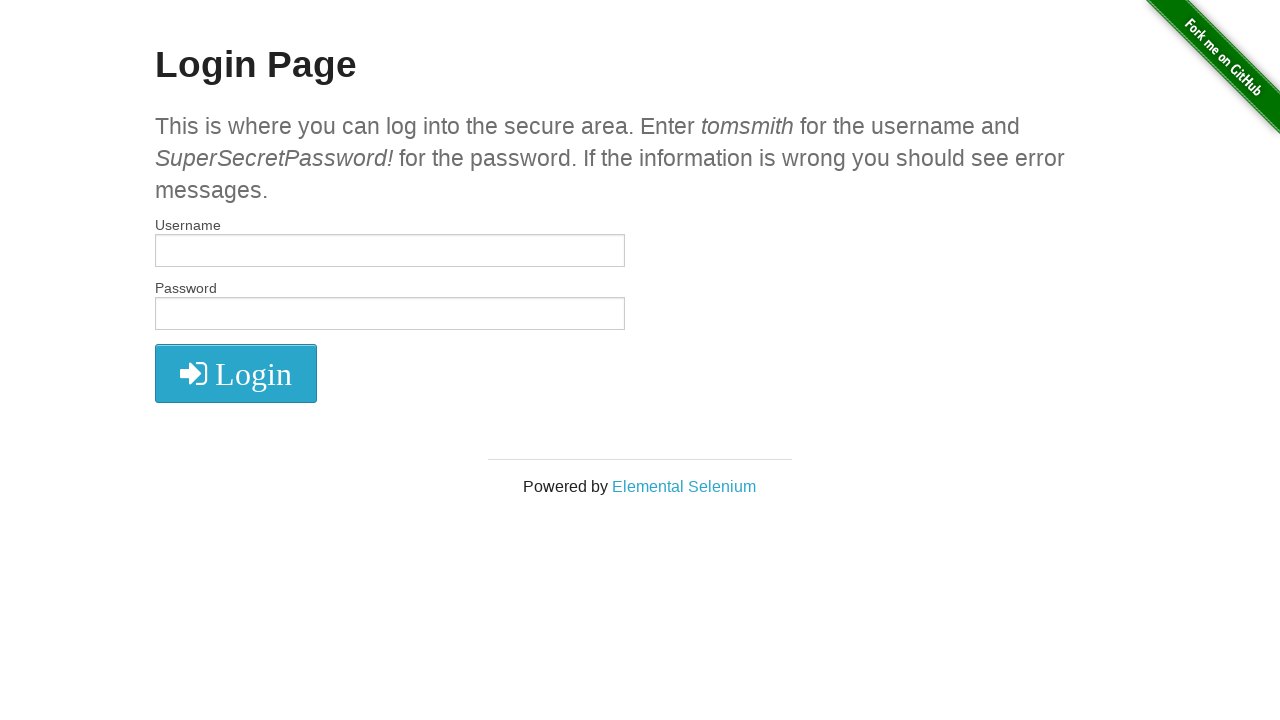

Login form title (h2 element) is now visible
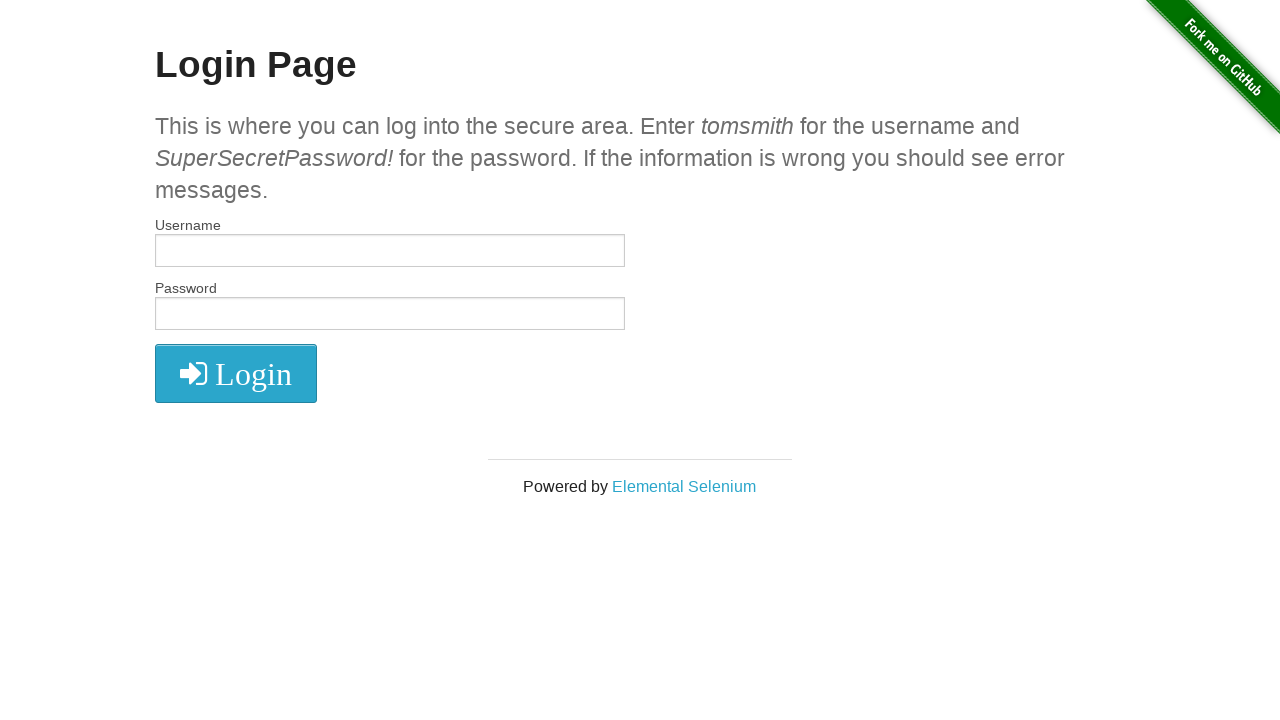

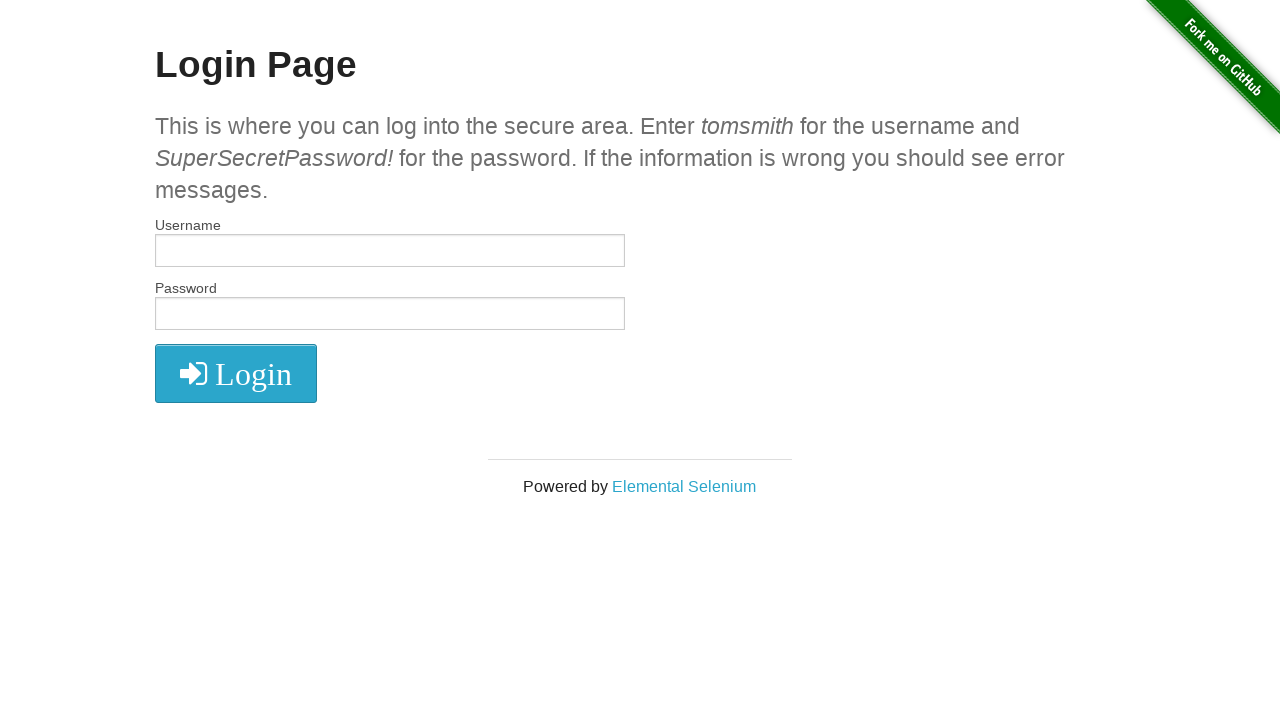